Tests mouse hover functionality by hovering over an "Automation Tools" button to reveal a dropdown menu, then iterates through the dropdown links and clicks on the "Appium" link.

Starting URL: http://seleniumpractise.blogspot.in/2016/08/how-to-perform-mouse-hover-in-selenium.html

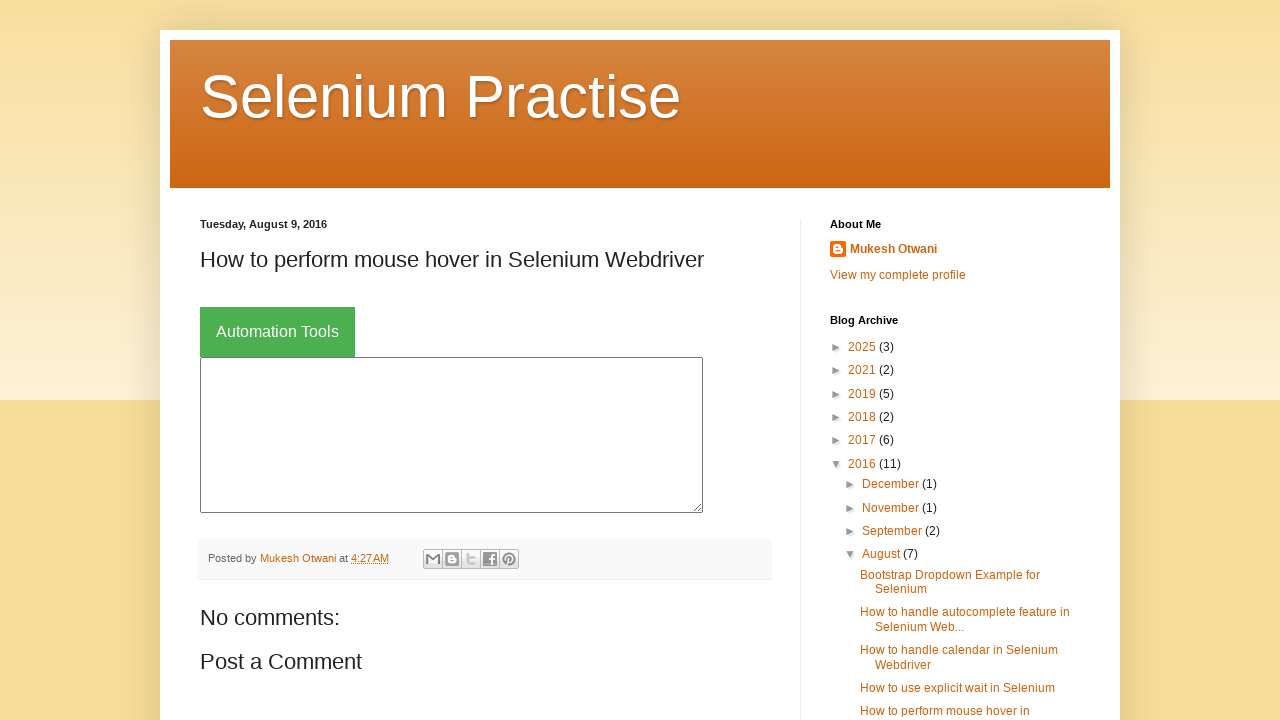

Hovered over 'Automation Tools' button to reveal dropdown menu at (278, 332) on xpath=//button[text()='Automation Tools']
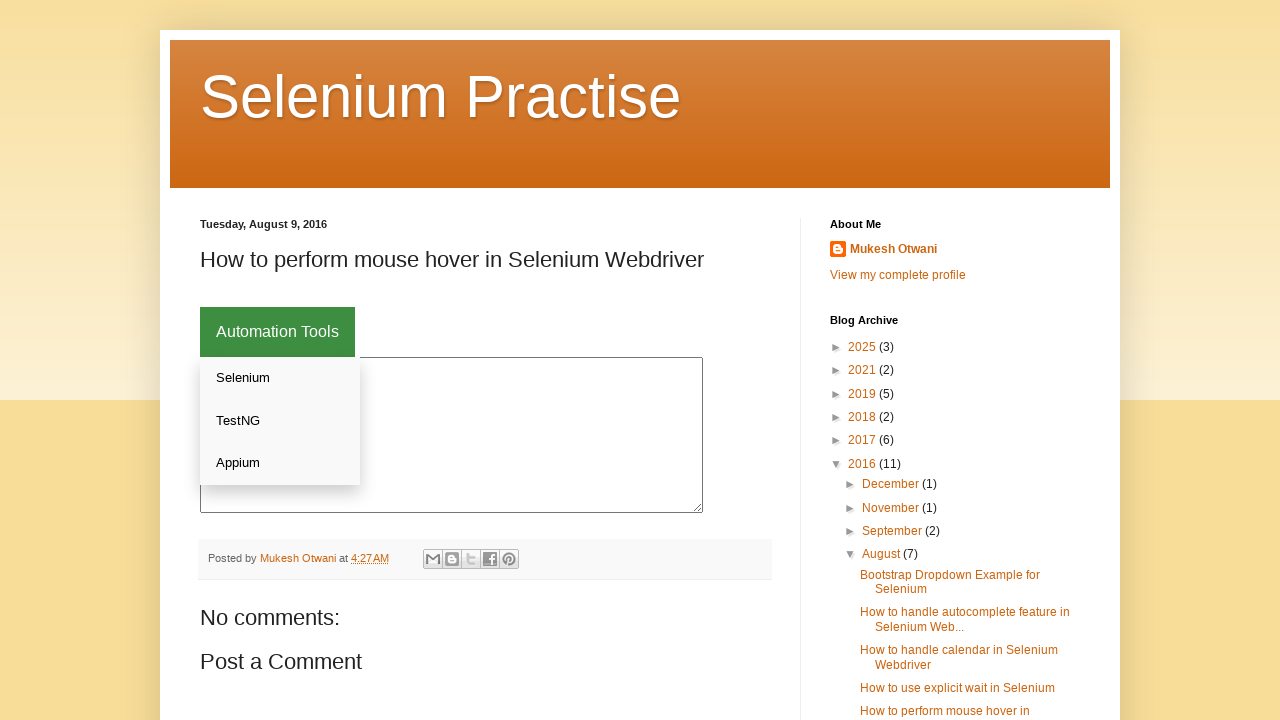

Dropdown content loaded and became visible
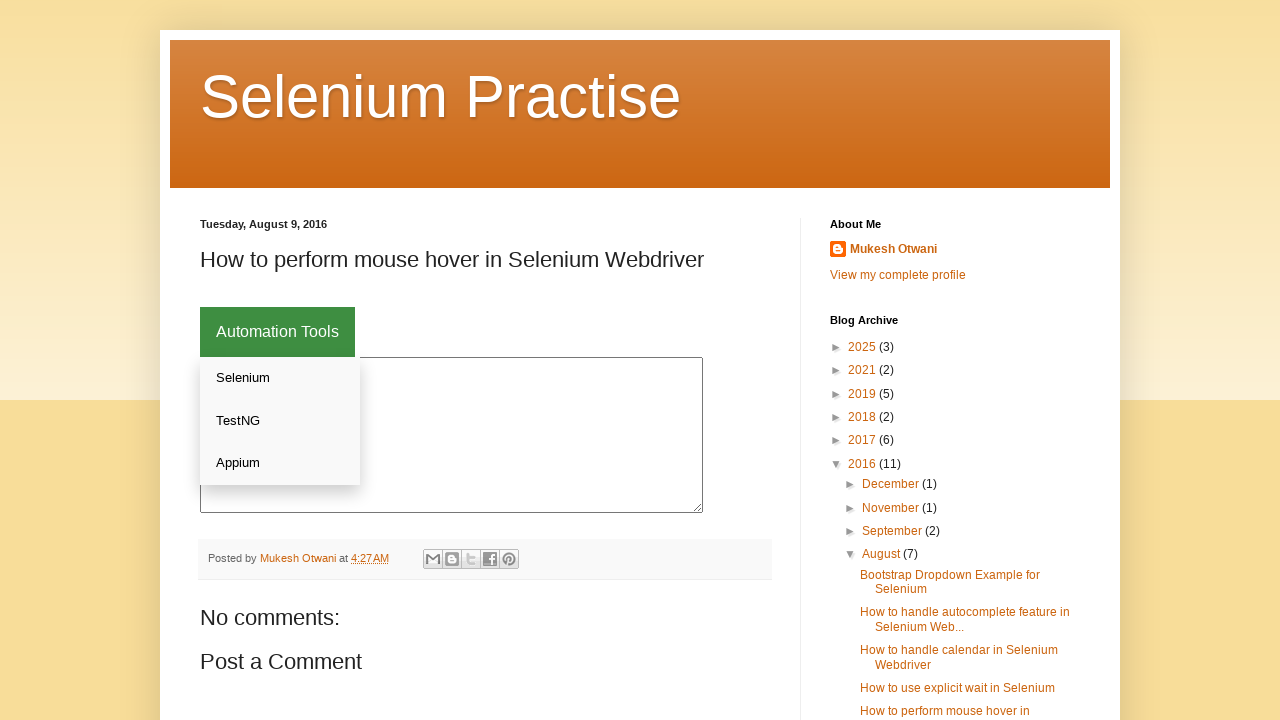

Retrieved 3 dropdown links
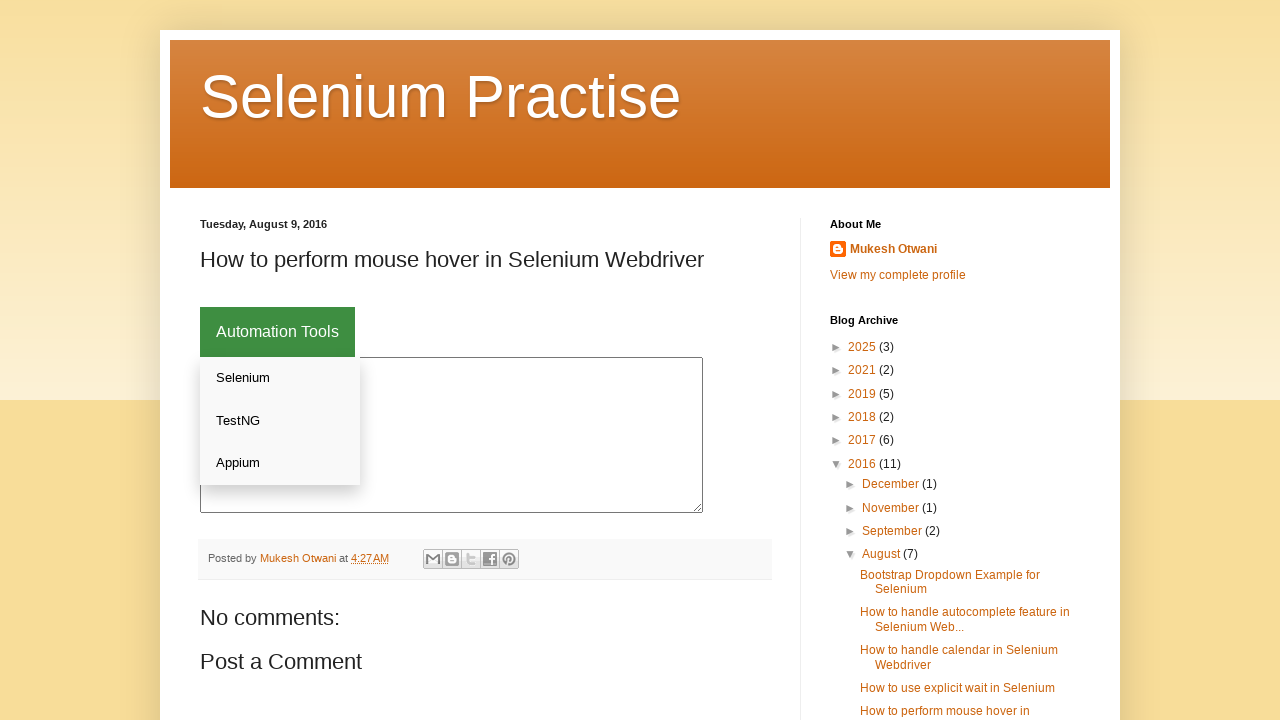

Clicked on 'Appium' link from dropdown menu at (280, 463) on div.dropdown-content a >> nth=2
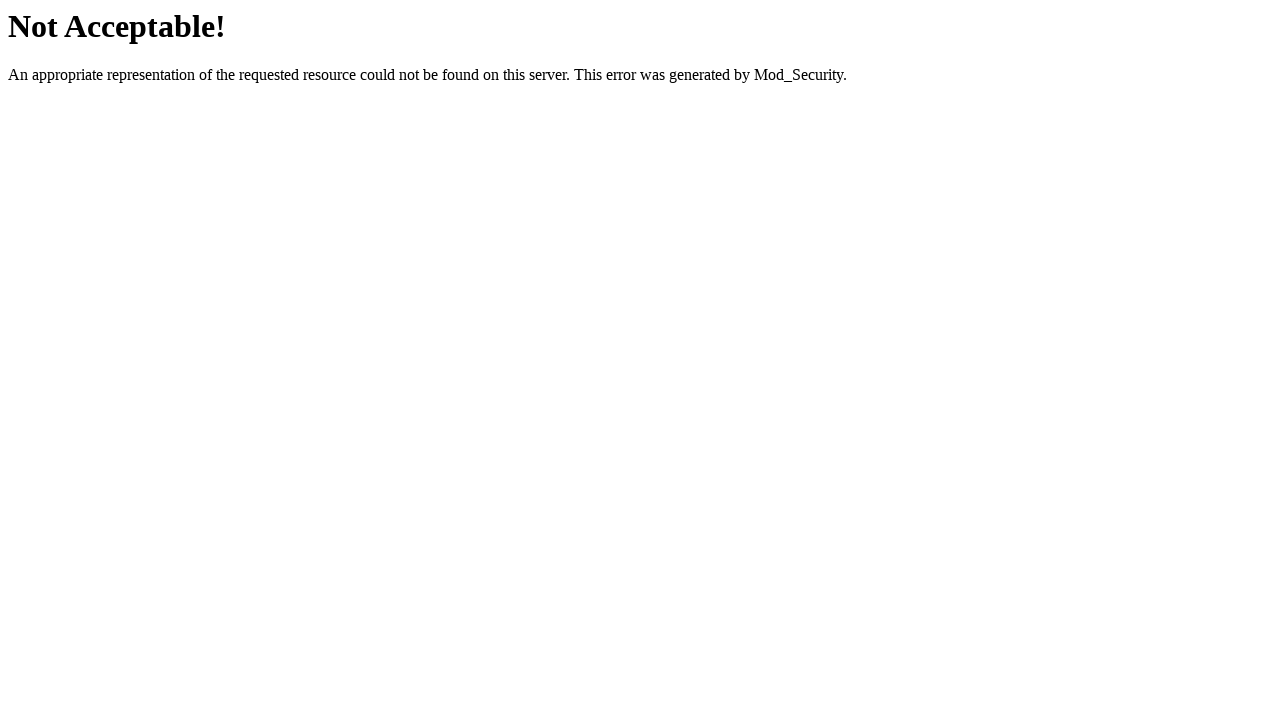

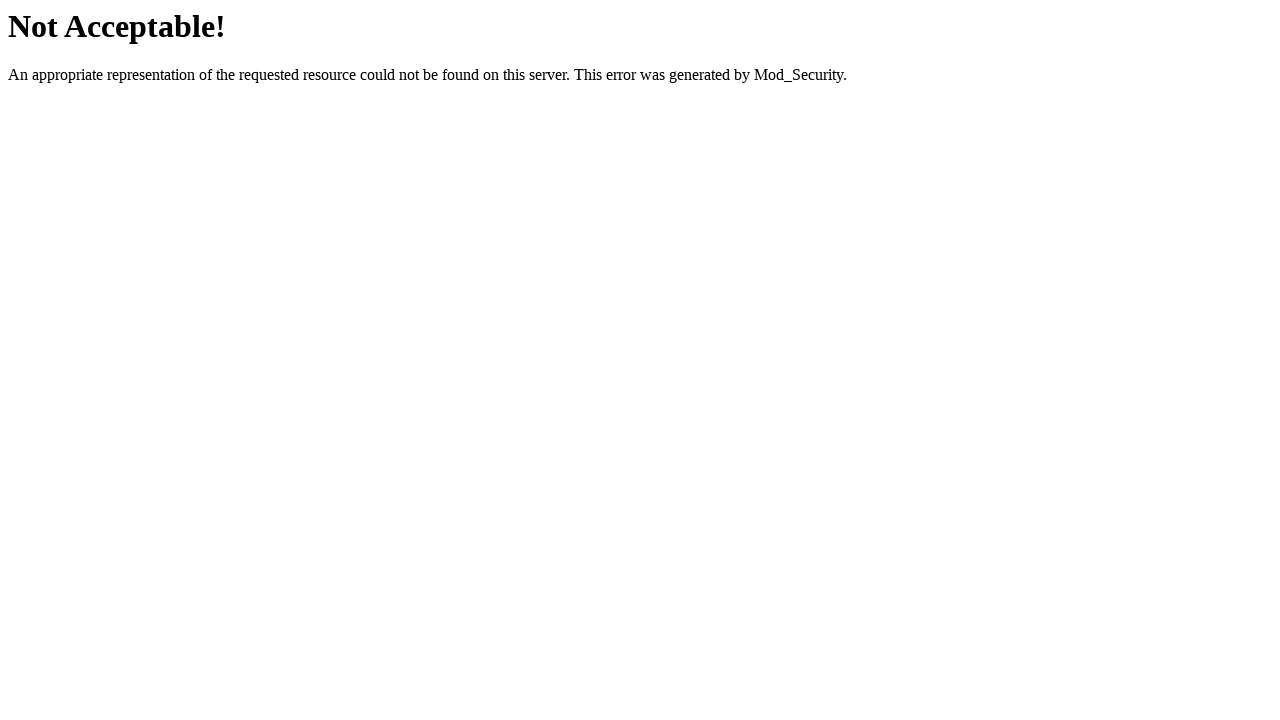